Tests JavaScript confirm popup handling by clicking a button that triggers a confirm dialog, then dismissing the alert

Starting URL: https://demoqa.com/alerts

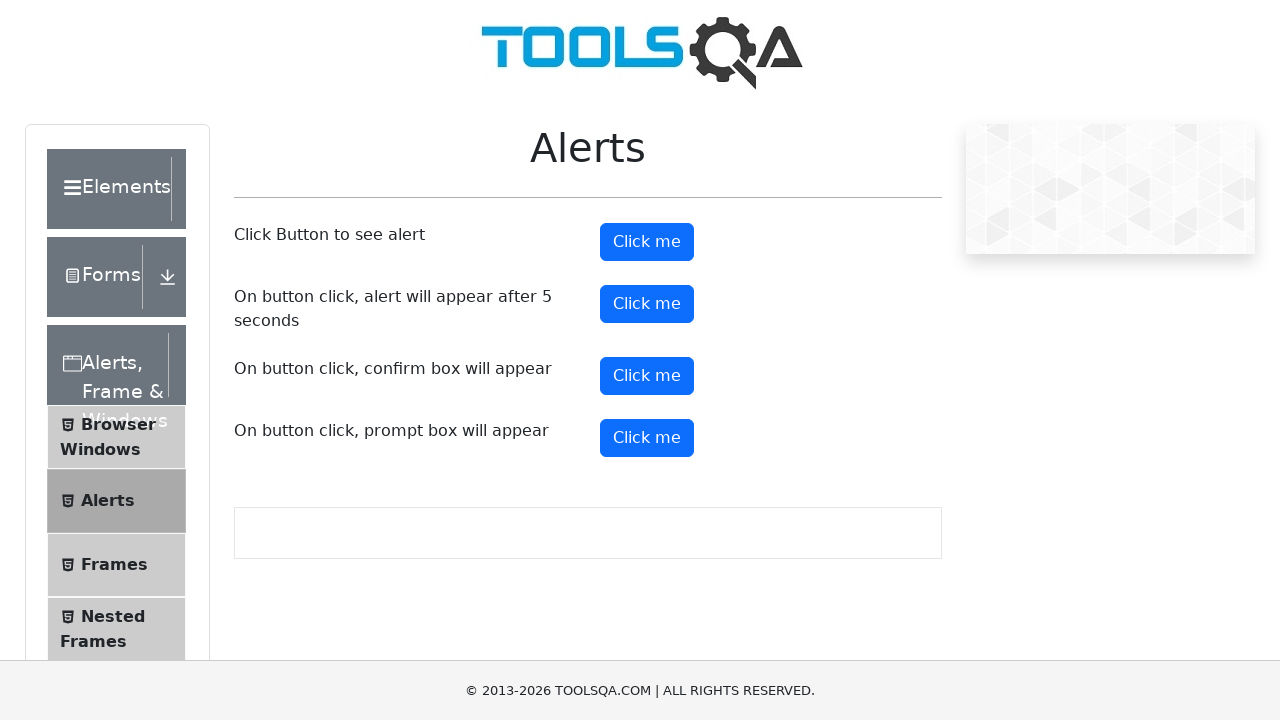

Clicked confirm button to trigger the confirm popup at (647, 376) on #confirmButton
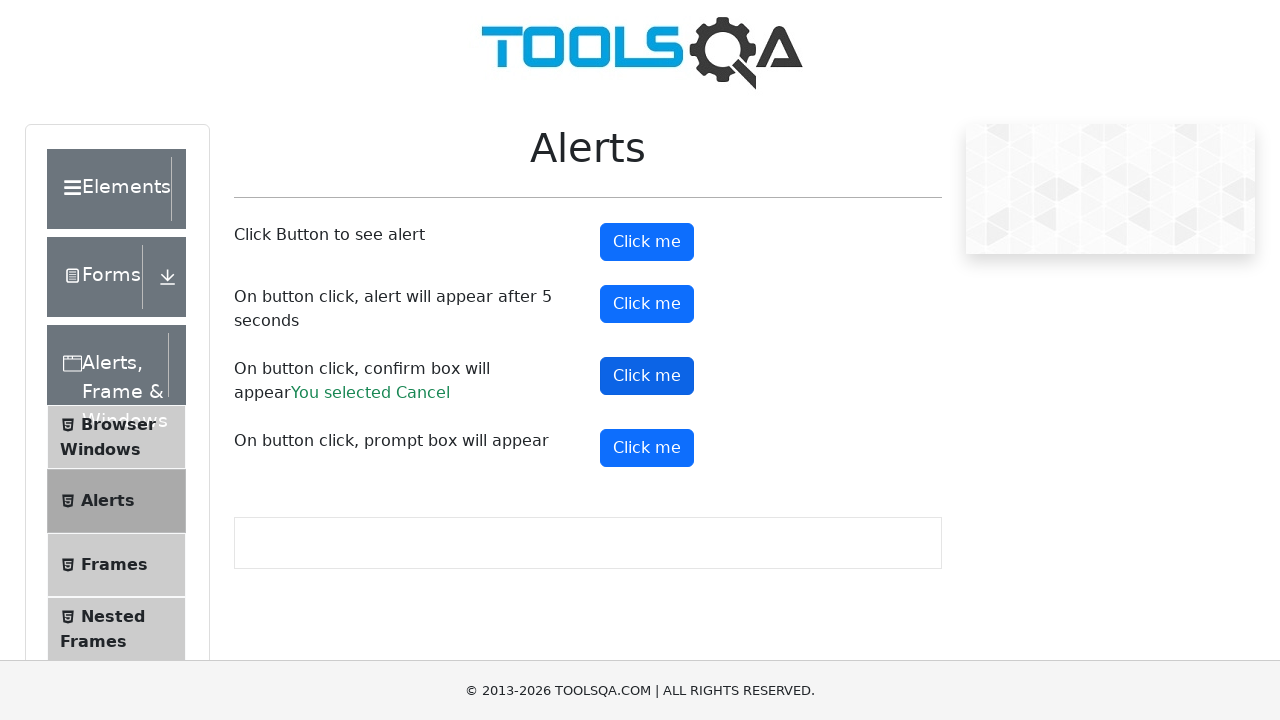

Set up dialog handler to dismiss confirm popup
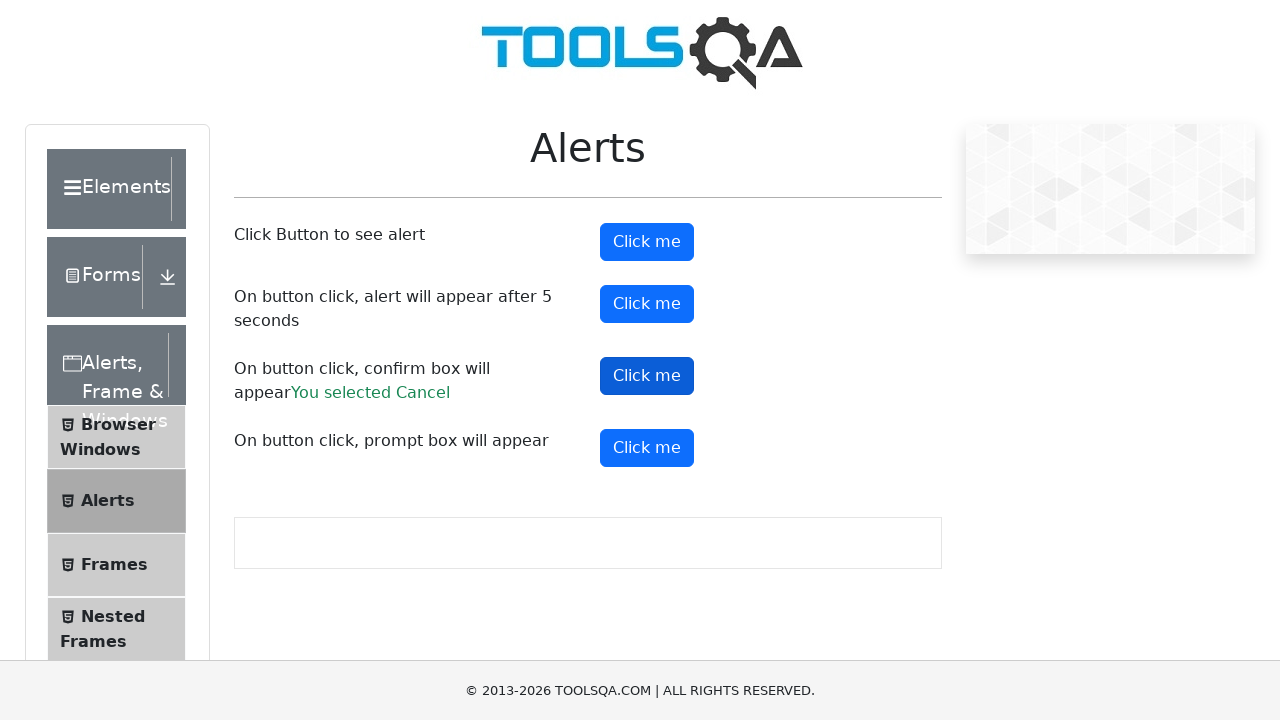

Configured dialog handler function to dismiss confirm popup
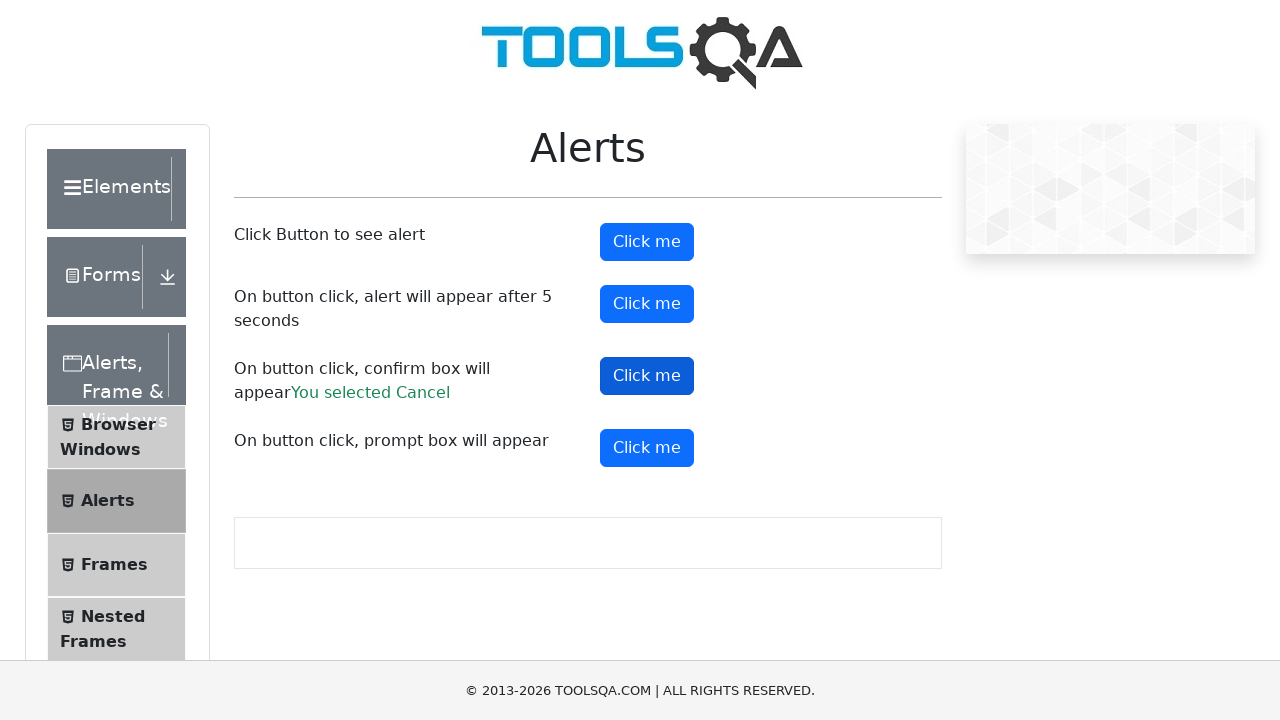

Clicked confirm button to trigger the confirm popup at (647, 376) on #confirmButton
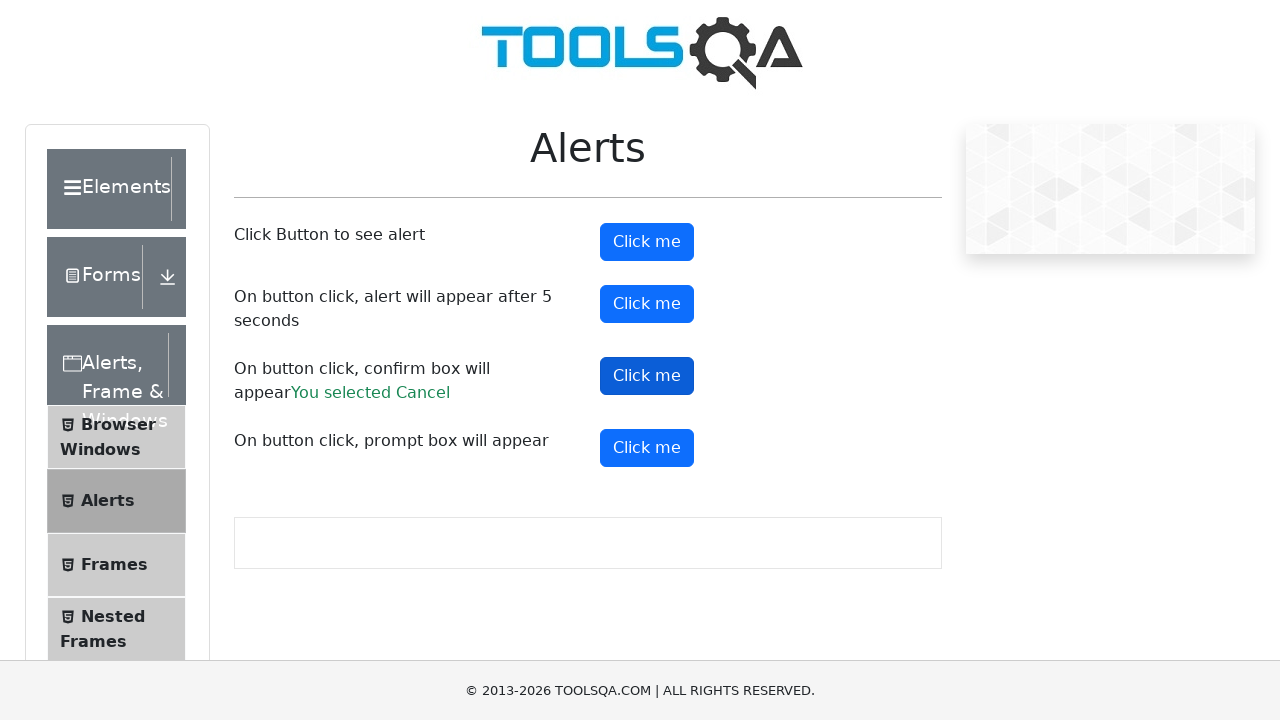

Waited for confirm dialog to be dismissed
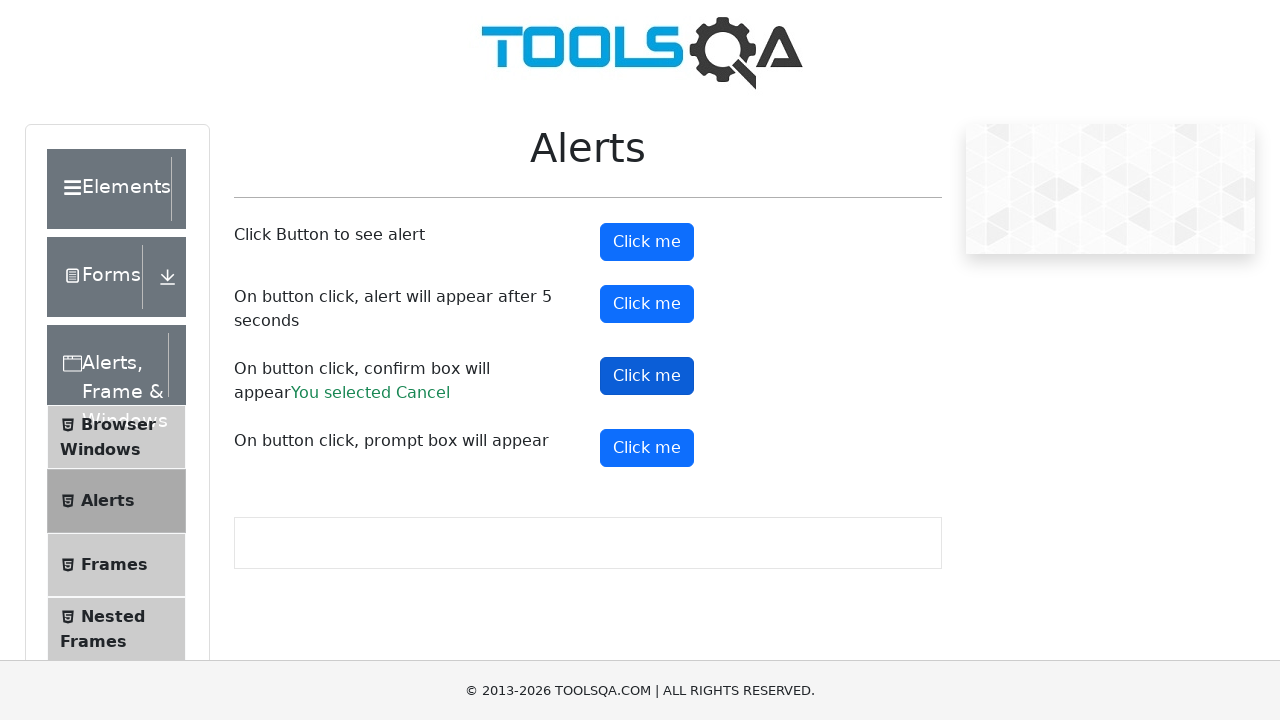

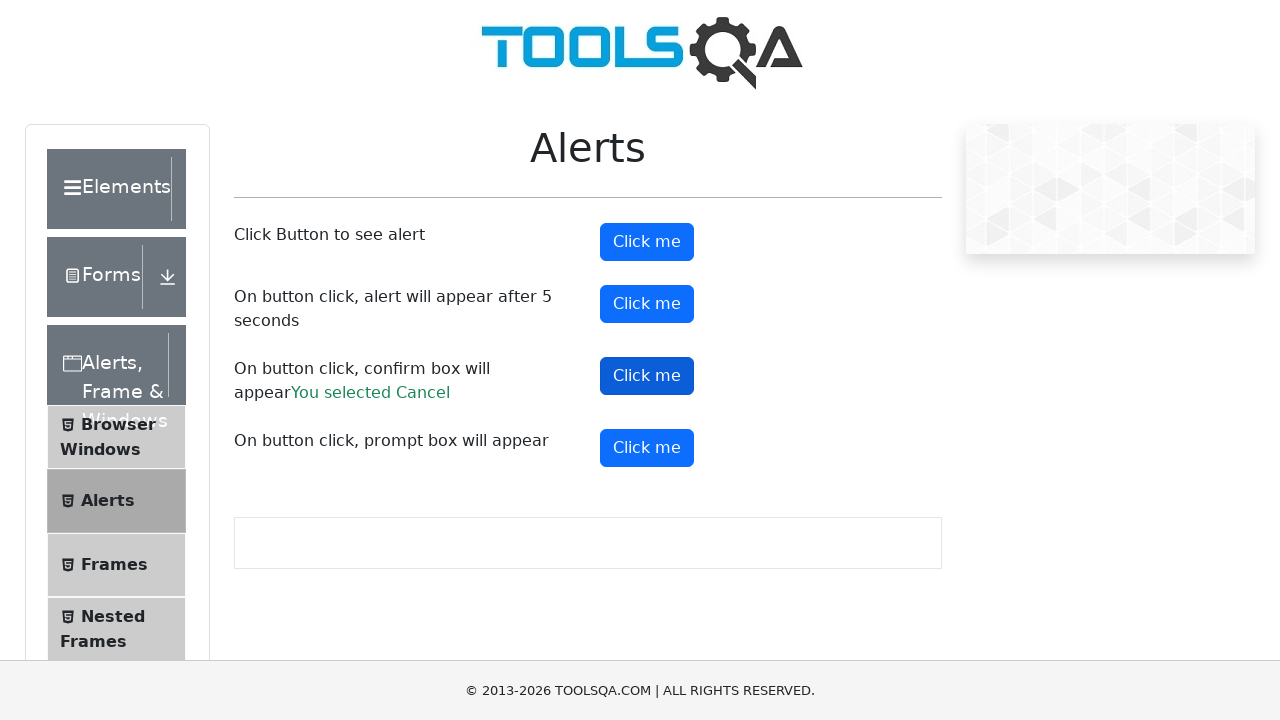